Tests JavaScript alert handling by clicking a button that triggers an alert popup, then accepting the alert to close it.

Starting URL: https://formy-project.herokuapp.com/switch-window

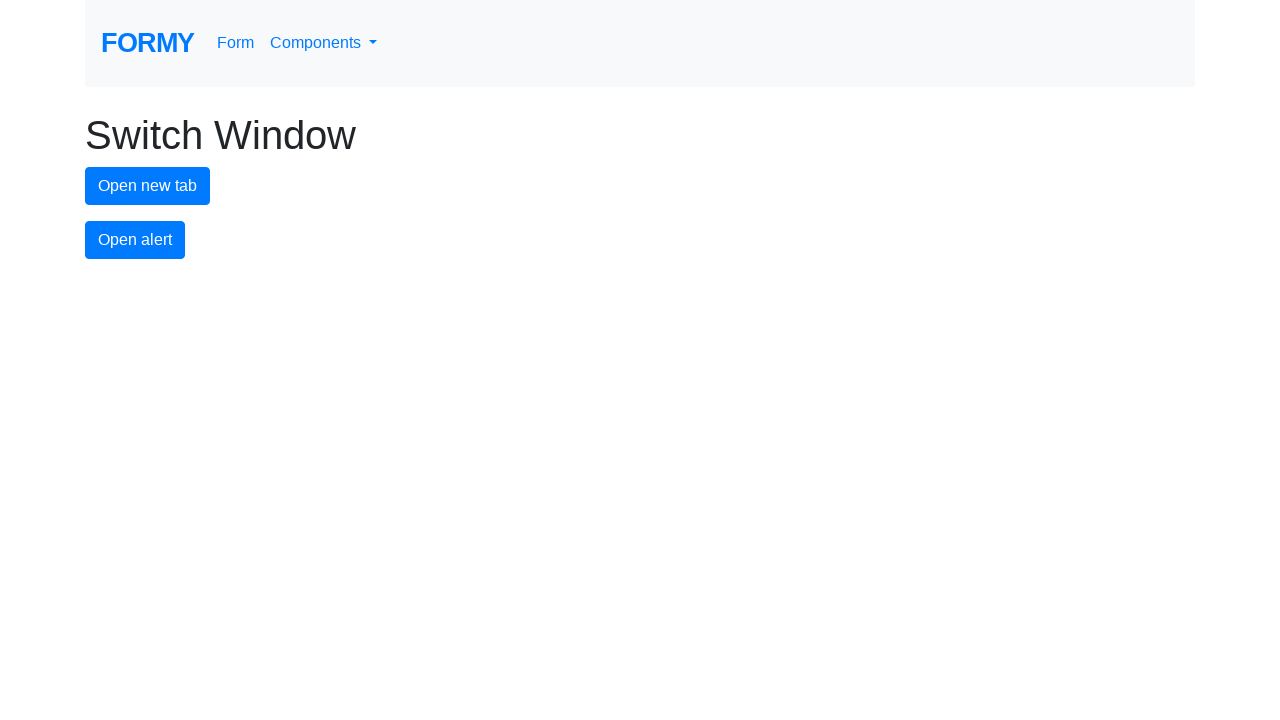

Set up dialog handler to accept alerts
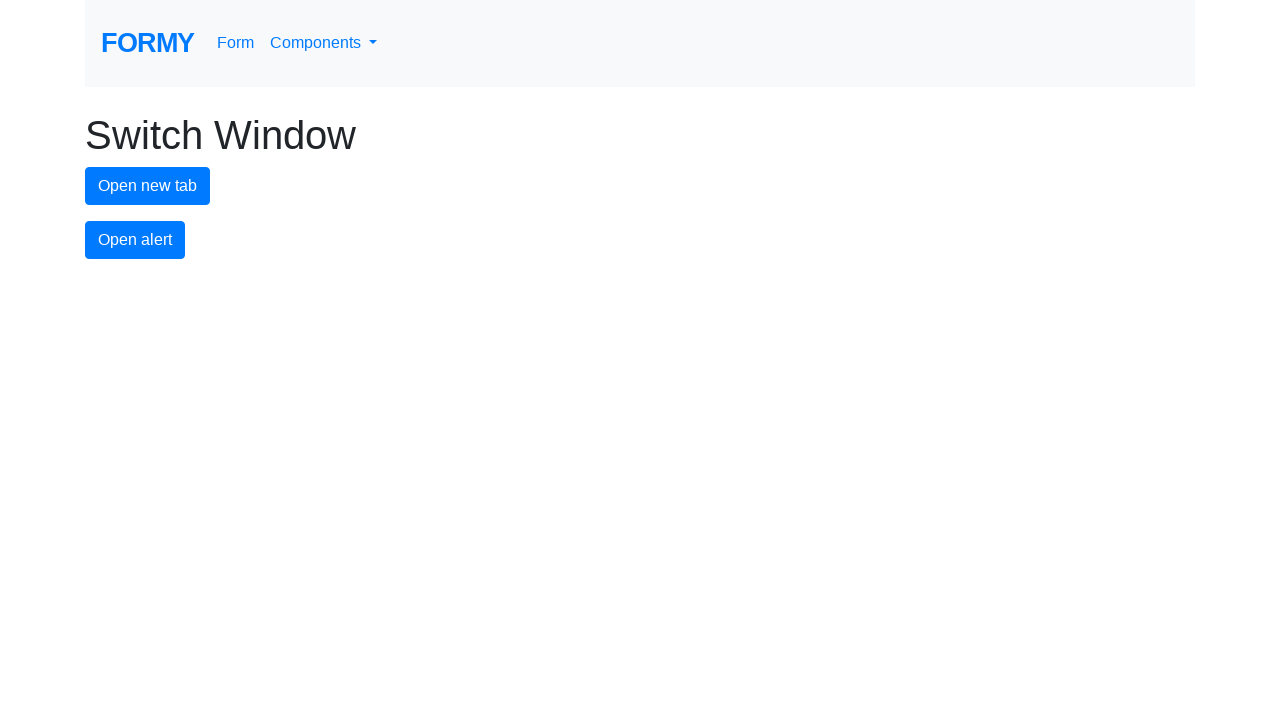

Alert button loaded on page
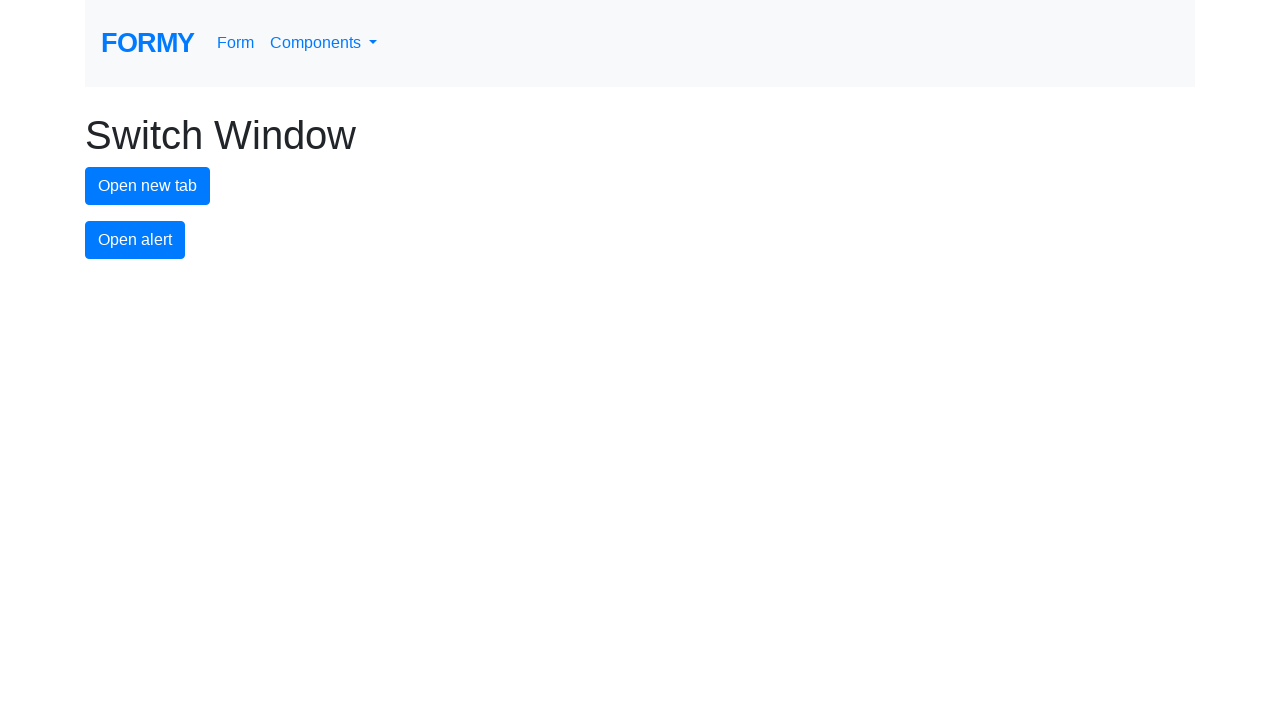

Clicked alert button to trigger JavaScript alert at (135, 240) on #alert-button
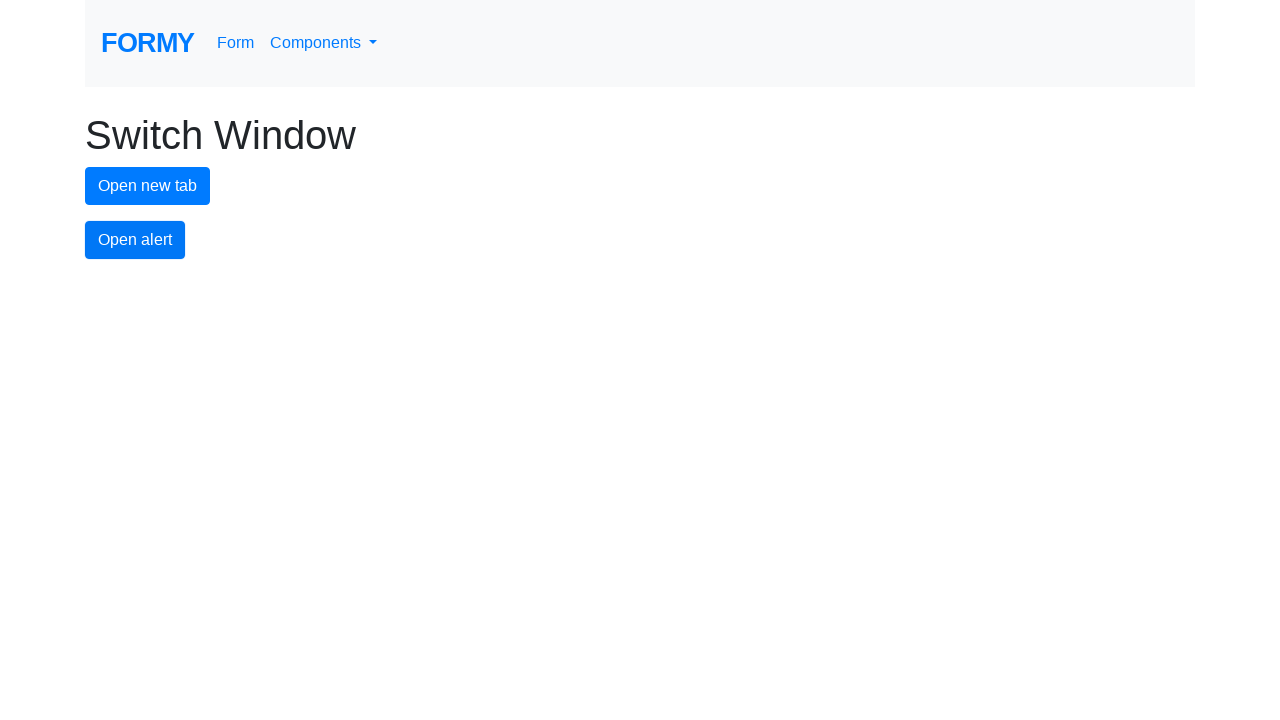

Alert was automatically accepted by dialog handler
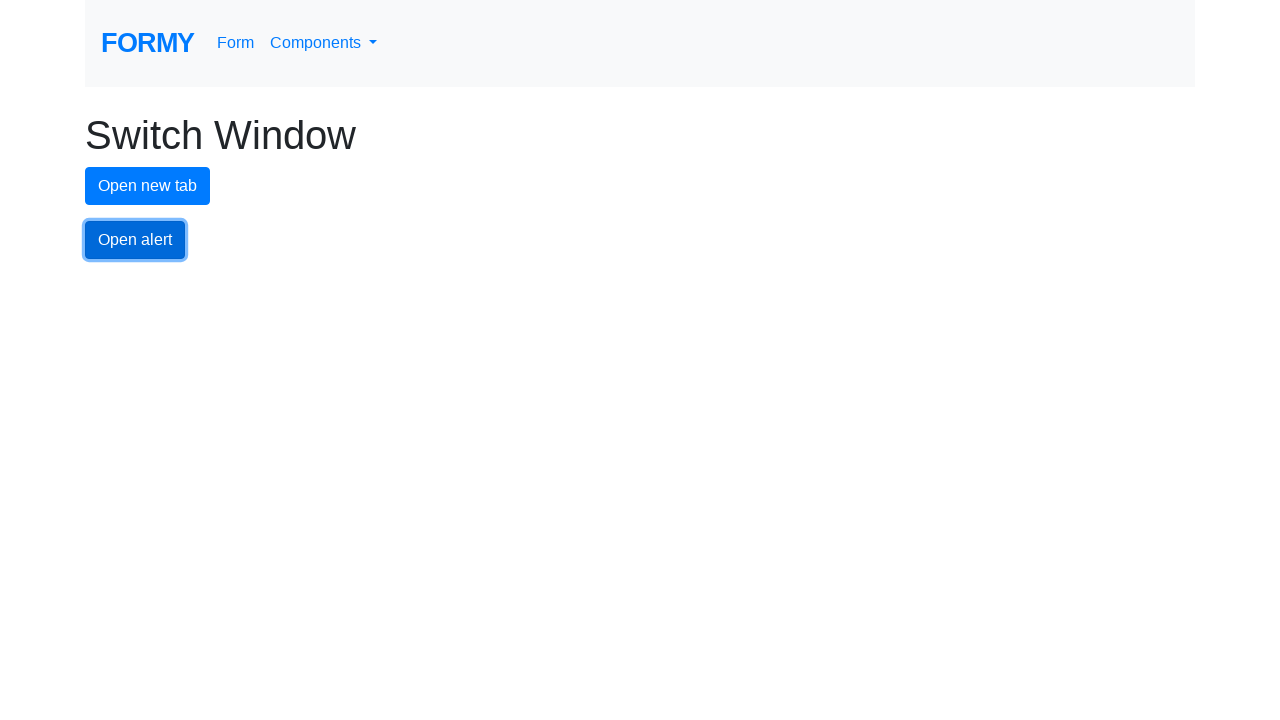

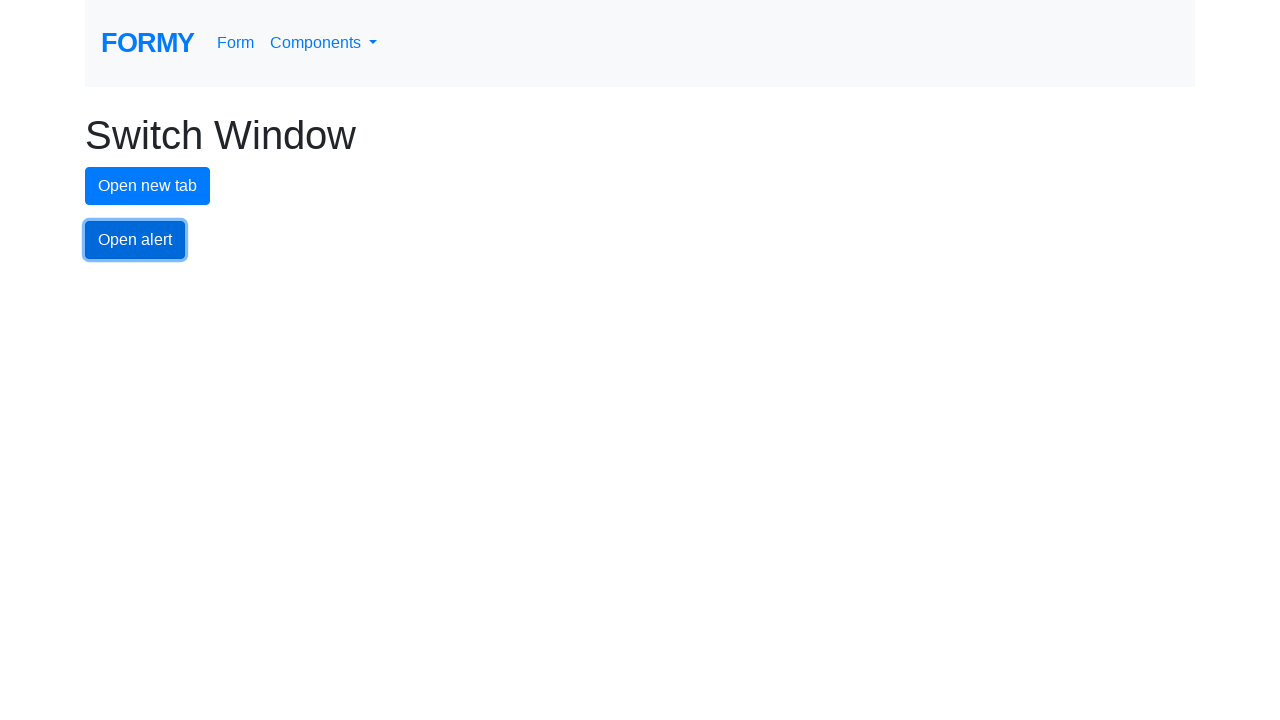